Tests registration form validation by submitting empty fields and verifying validation error messages are displayed

Starting URL: https://parabank.parasoft.com/parabank/index.htm

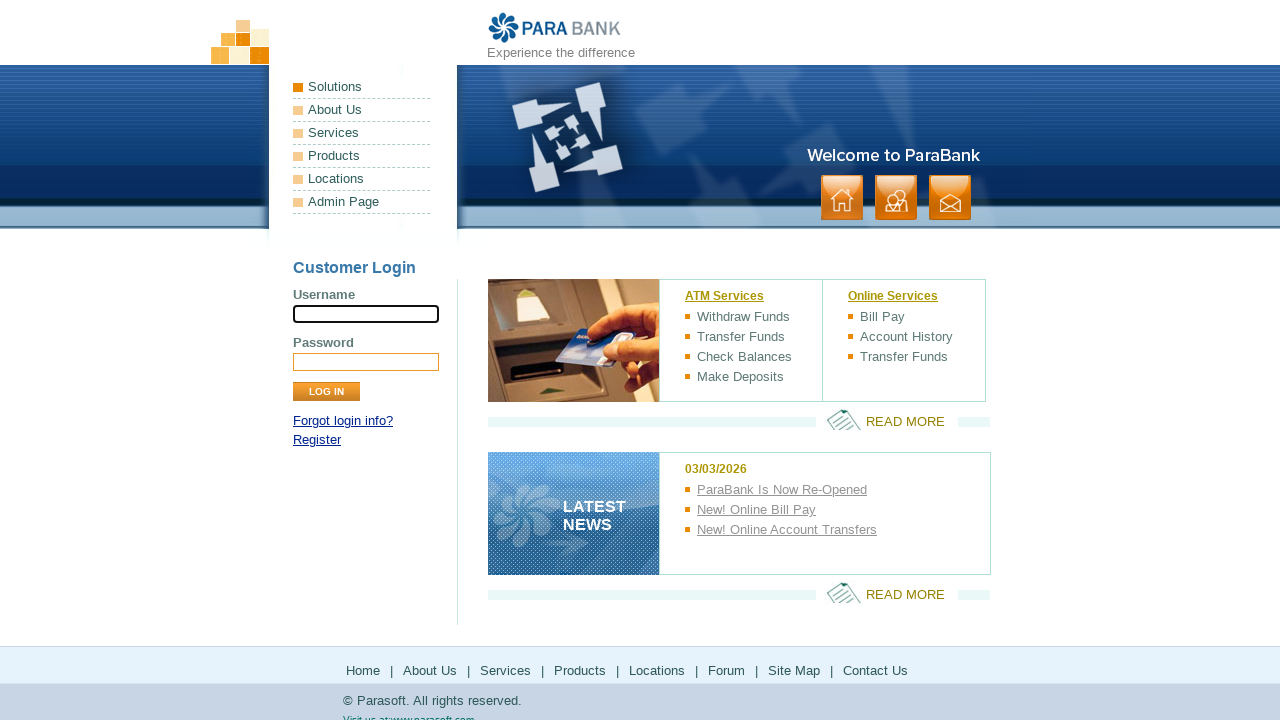

Clicked on Register link at (317, 440) on a[href*='register']
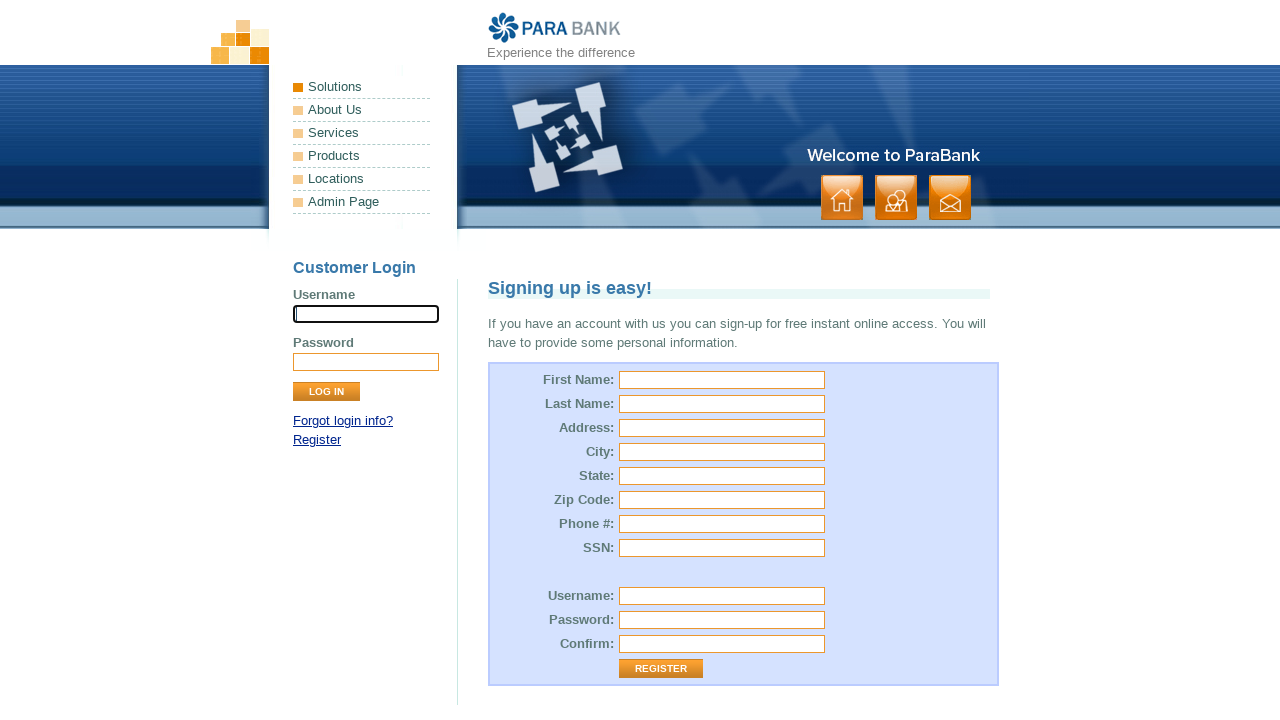

Registration form loaded and first name field is visible
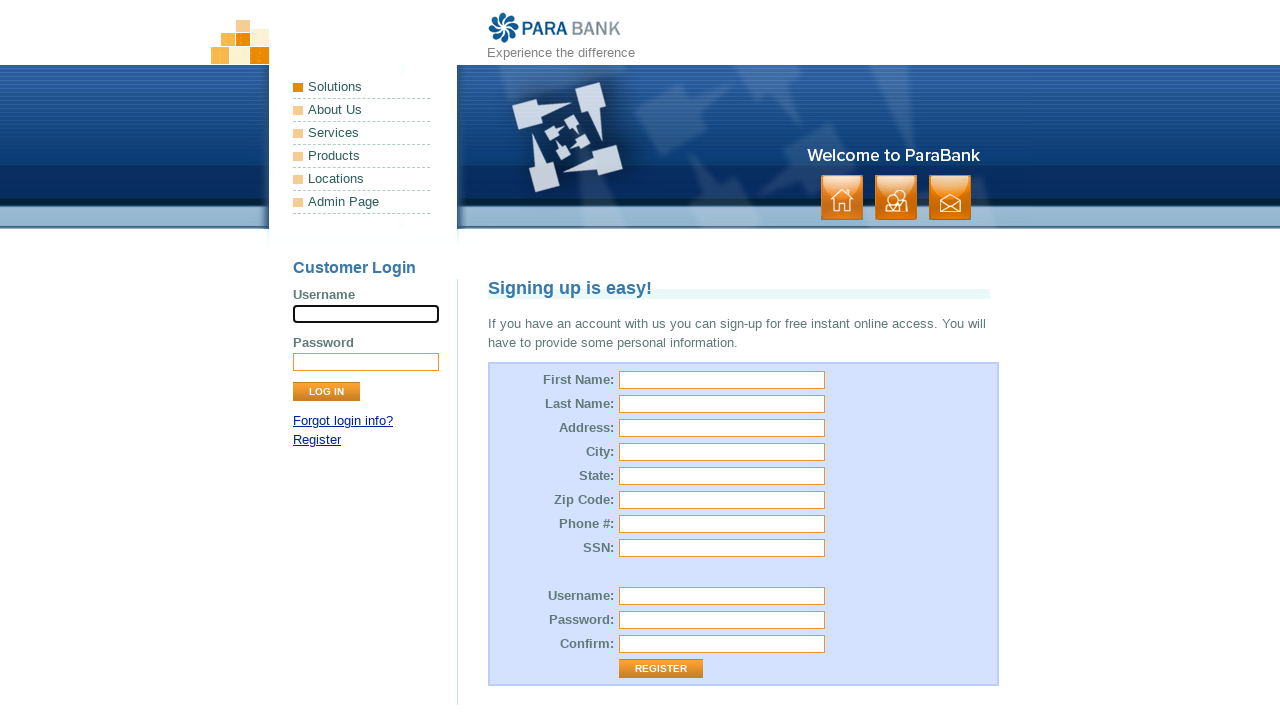

Clicked Register button without filling any fields at (661, 669) on input[value='Register']
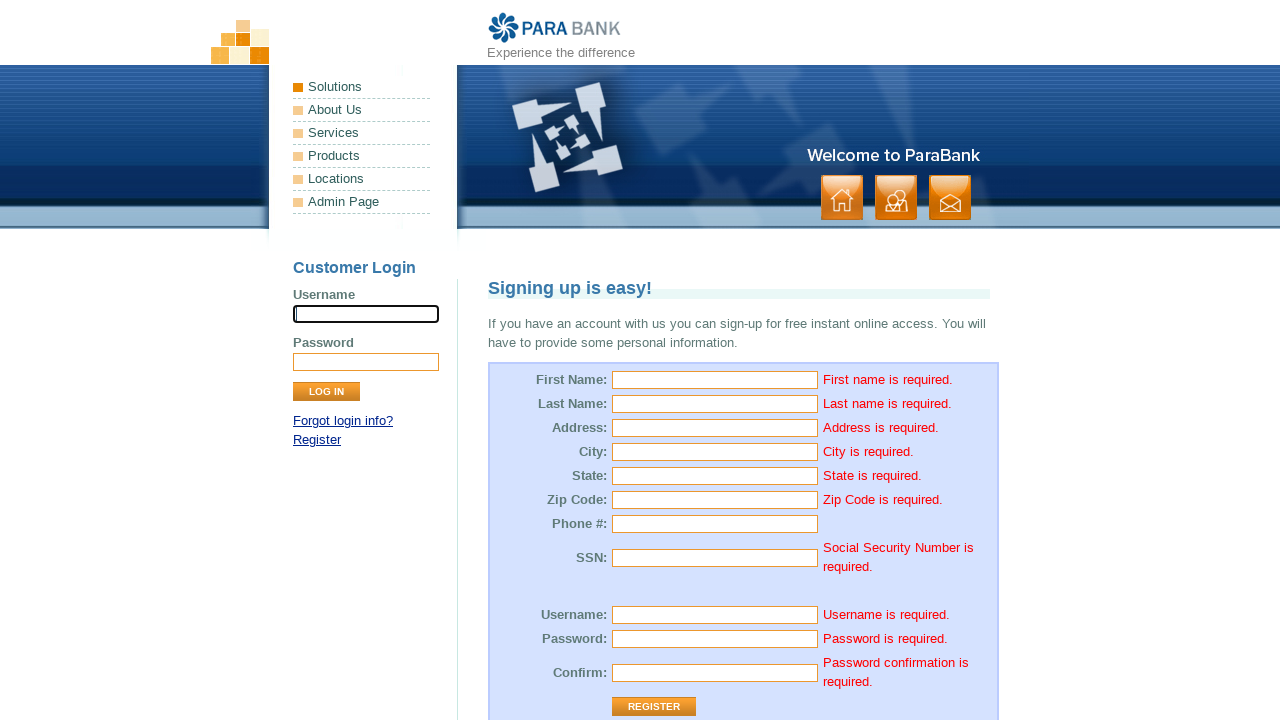

Validation error messages are displayed for empty fields
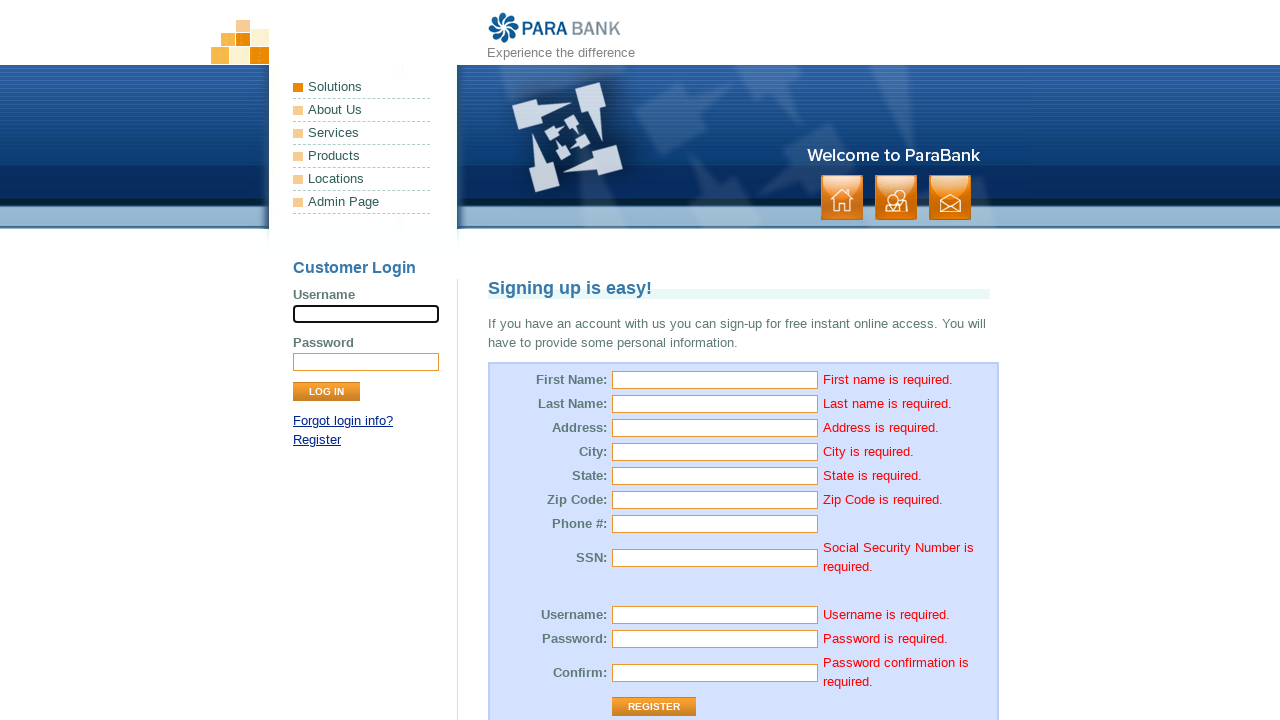

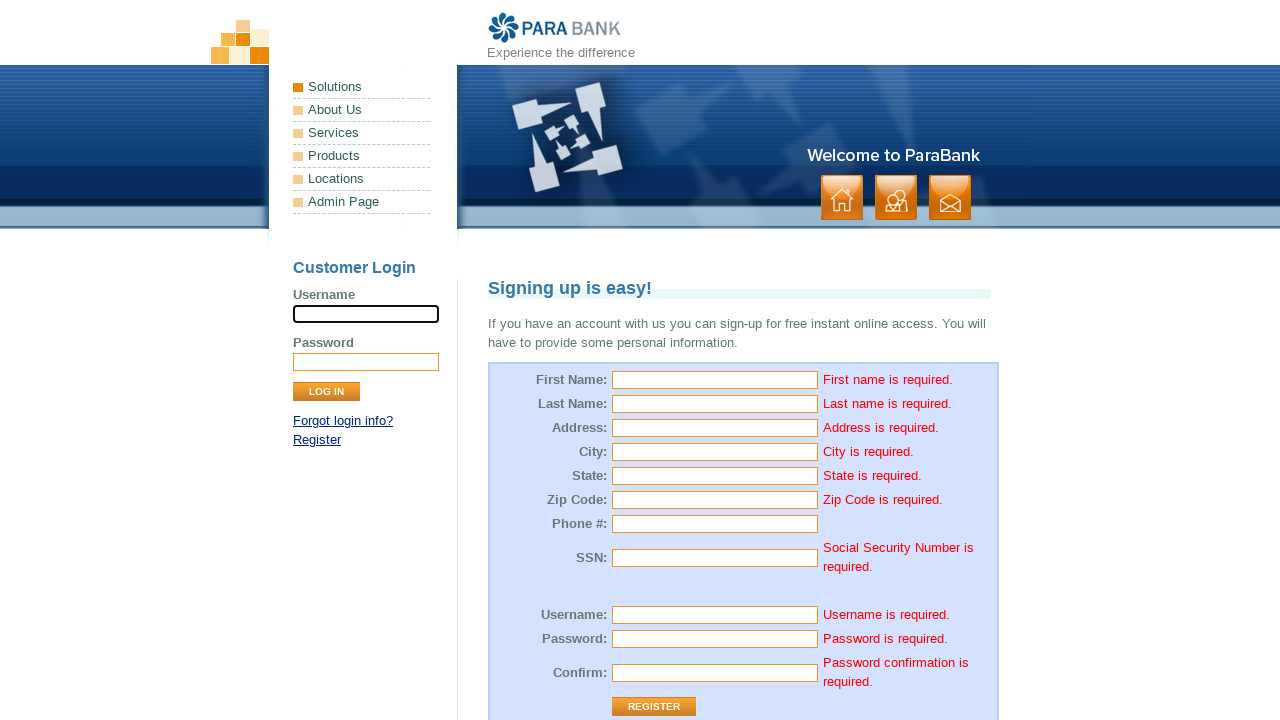